Navigates to TopJobs Sri Lanka website and verifies the page title

Starting URL: https://www.topjobs.lk/

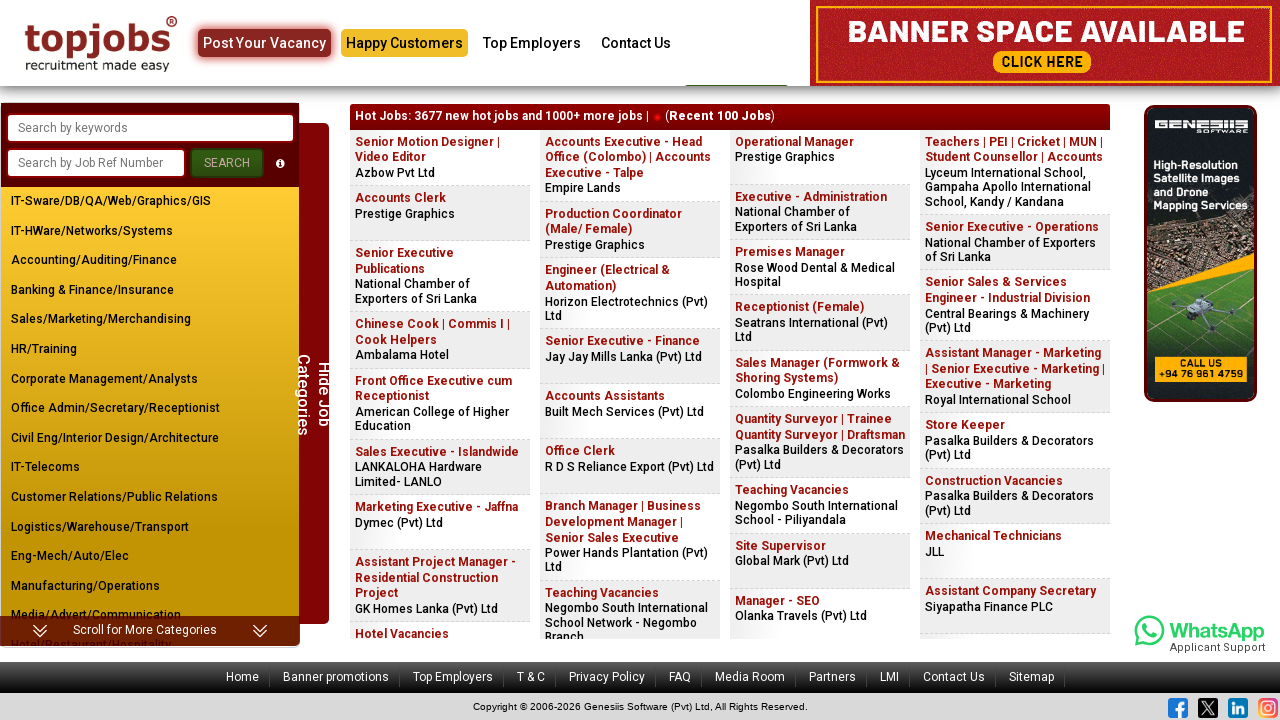

Navigated to TopJobs Sri Lanka website
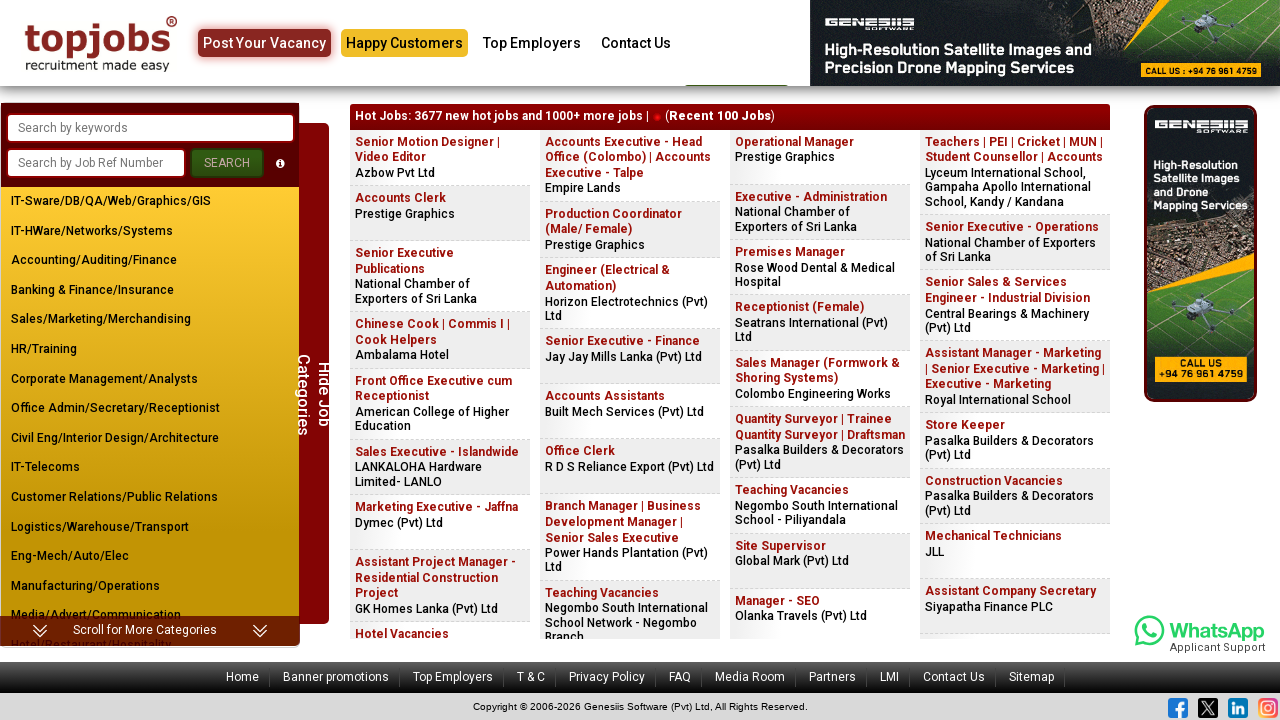

Verified page title matches expected value
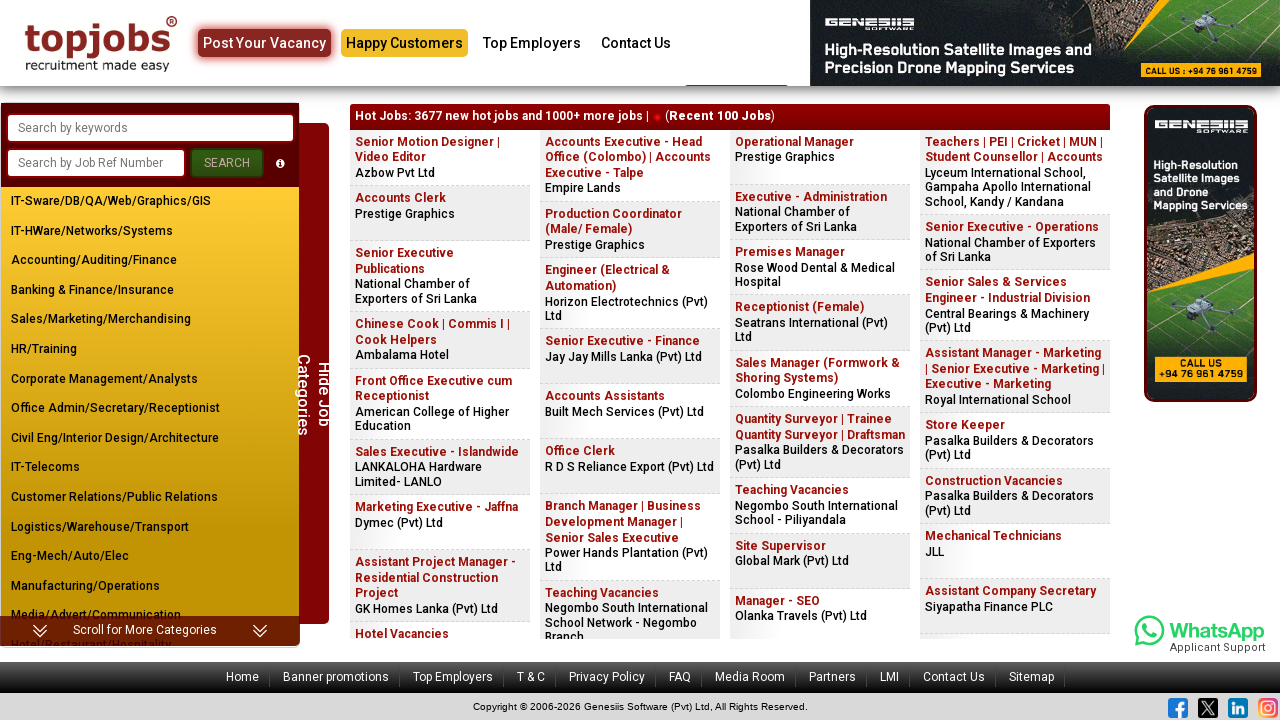

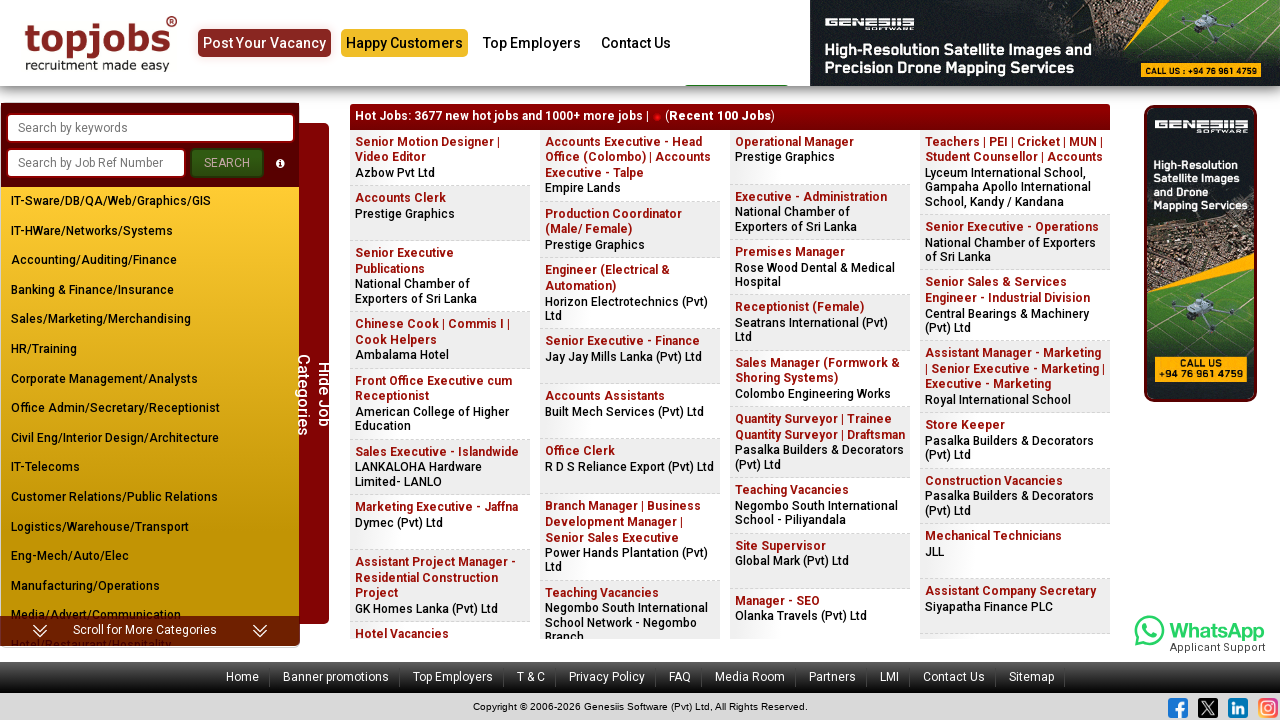